Fills out a Google Form with name, email, address, and phone number fields, then submits the form

Starting URL: https://forms.gle/mqdM3UdN1mFtpFXs7

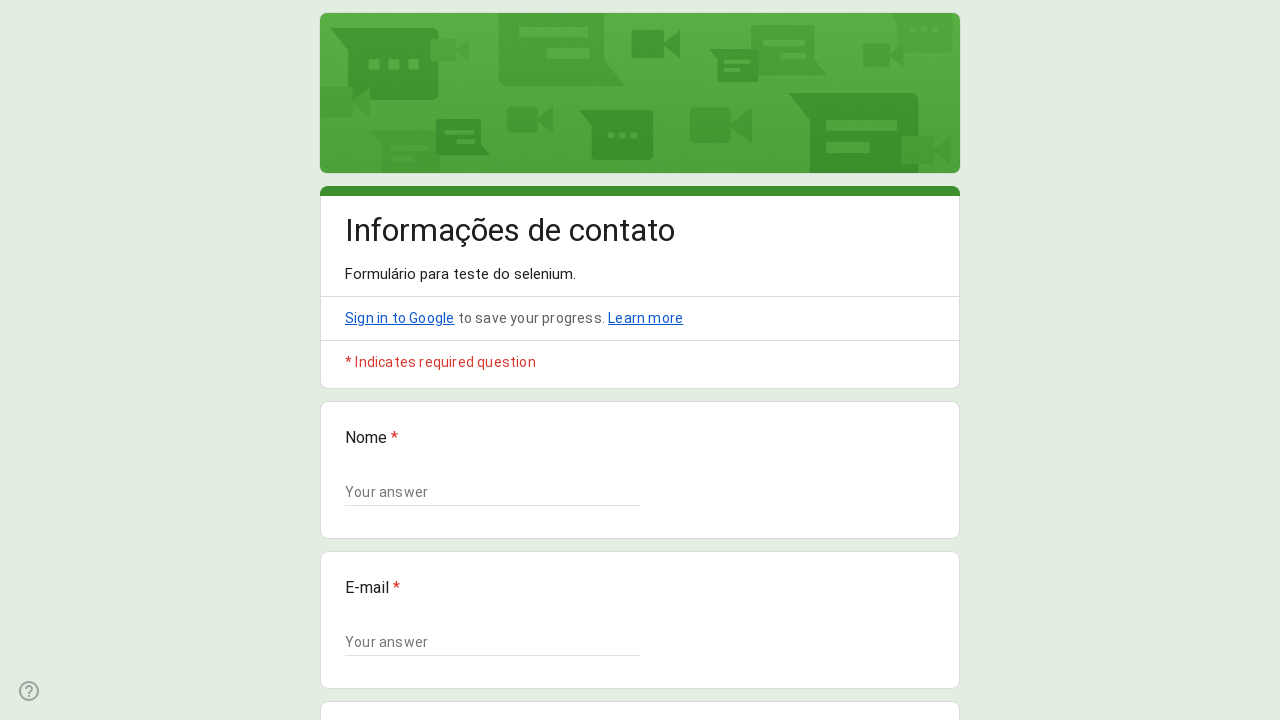

Navigated to Google Form
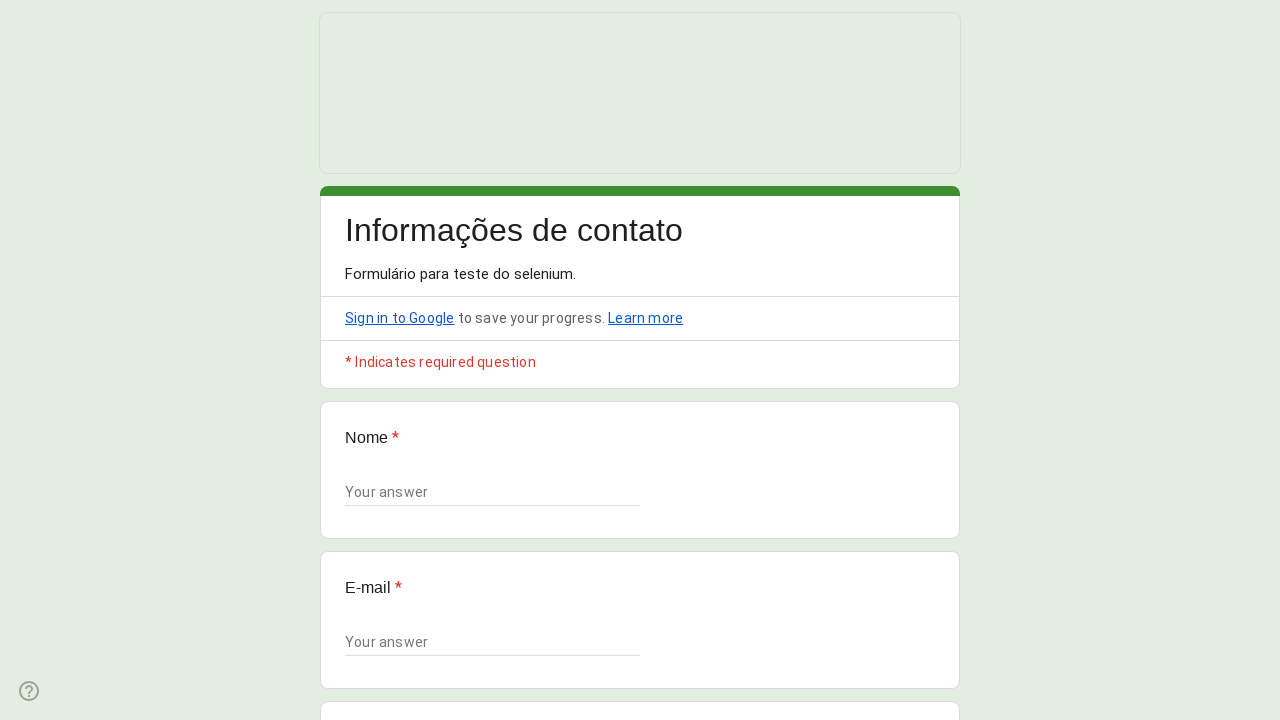

Filled name field with 'Maria Silva' on xpath=//*[@id="mG61Hd"]/div[2]/div/div[2]/div[1]/div/div/div[2]/div/div[1]/div/d
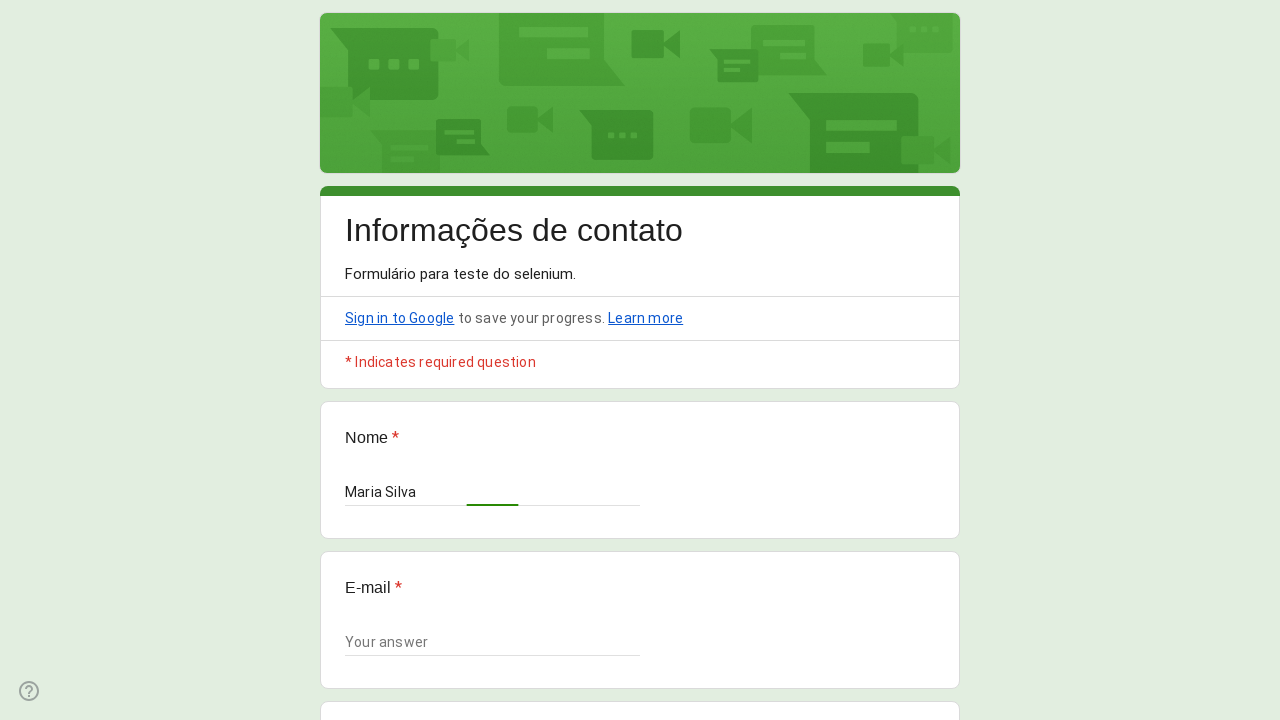

Filled email field with 'maria.silva@email.com' on xpath=//*[@id="mG61Hd"]/div[2]/div/div[2]/div[2]/div/div/div[2]/div/div[1]/div/d
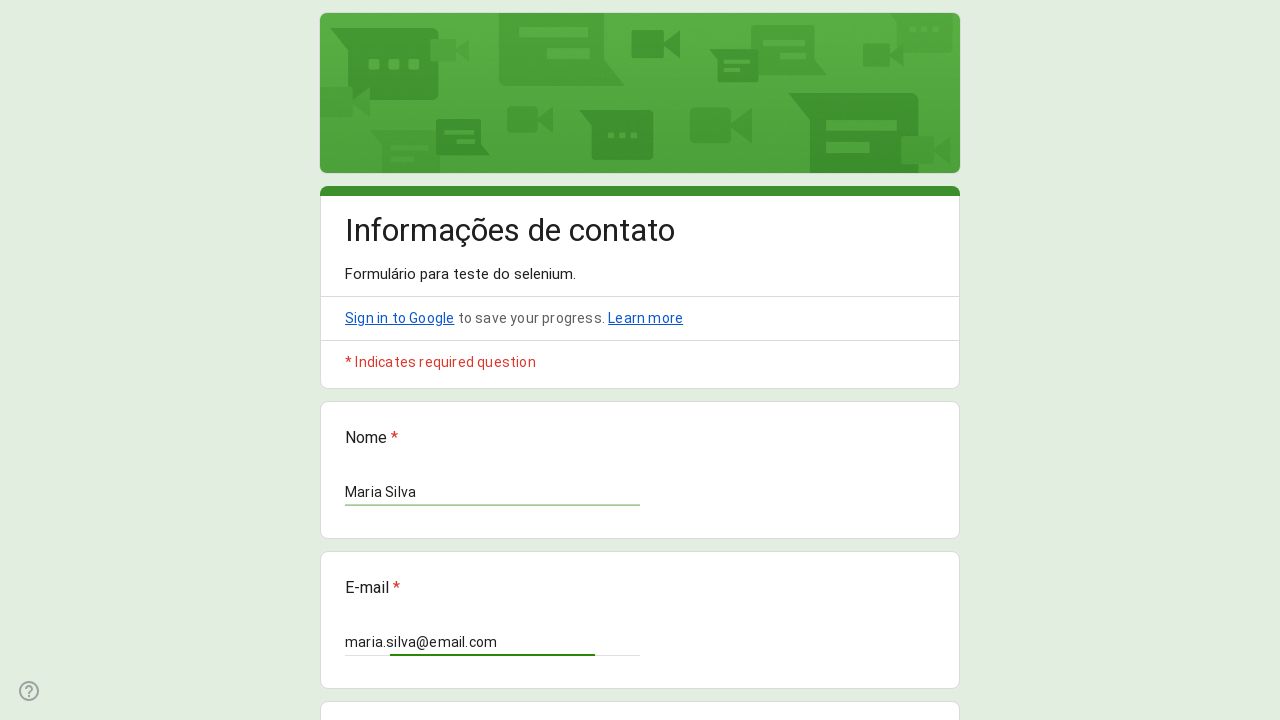

Filled address field with 'Rua das Flores, 123' on xpath=//*[@id="mG61Hd"]/div[2]/div/div[2]/div[3]/div/div/div[2]/div/div[1]/div[2
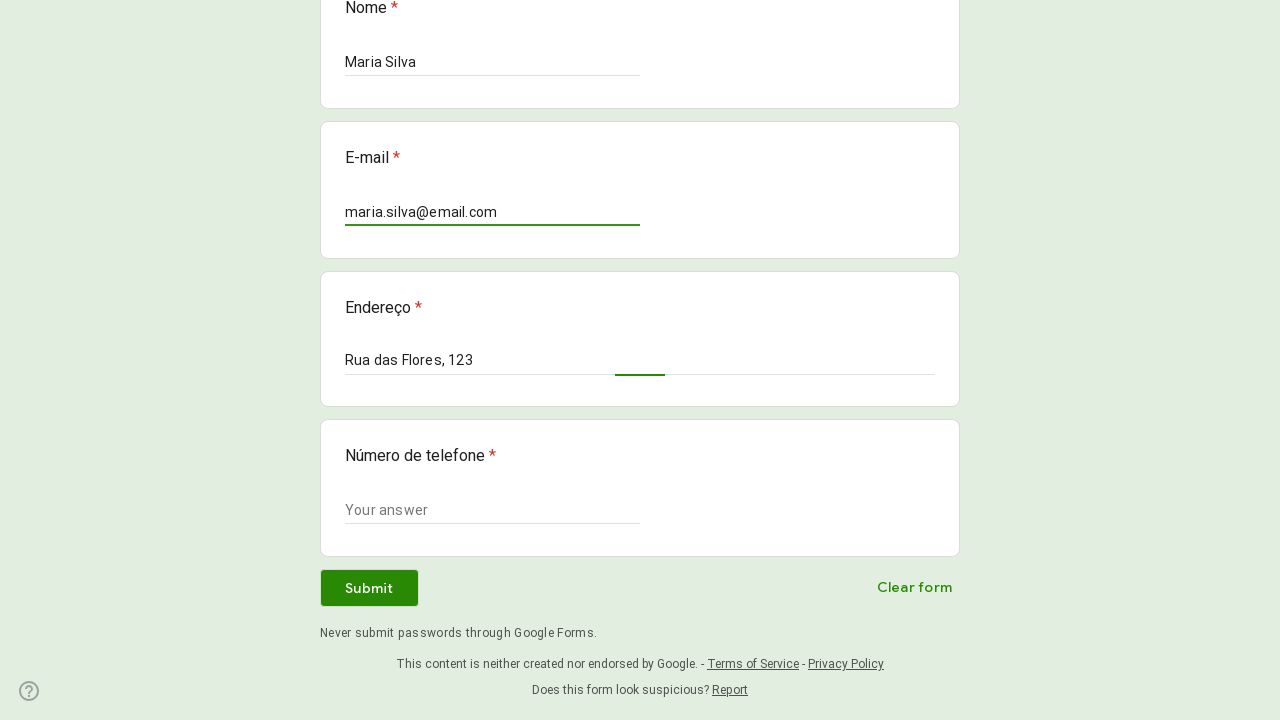

Filled phone number field with '11987654321' on xpath=//*[@id="mG61Hd"]/div[2]/div/div[2]/div[4]/div/div/div[2]/div/div[1]/div/d
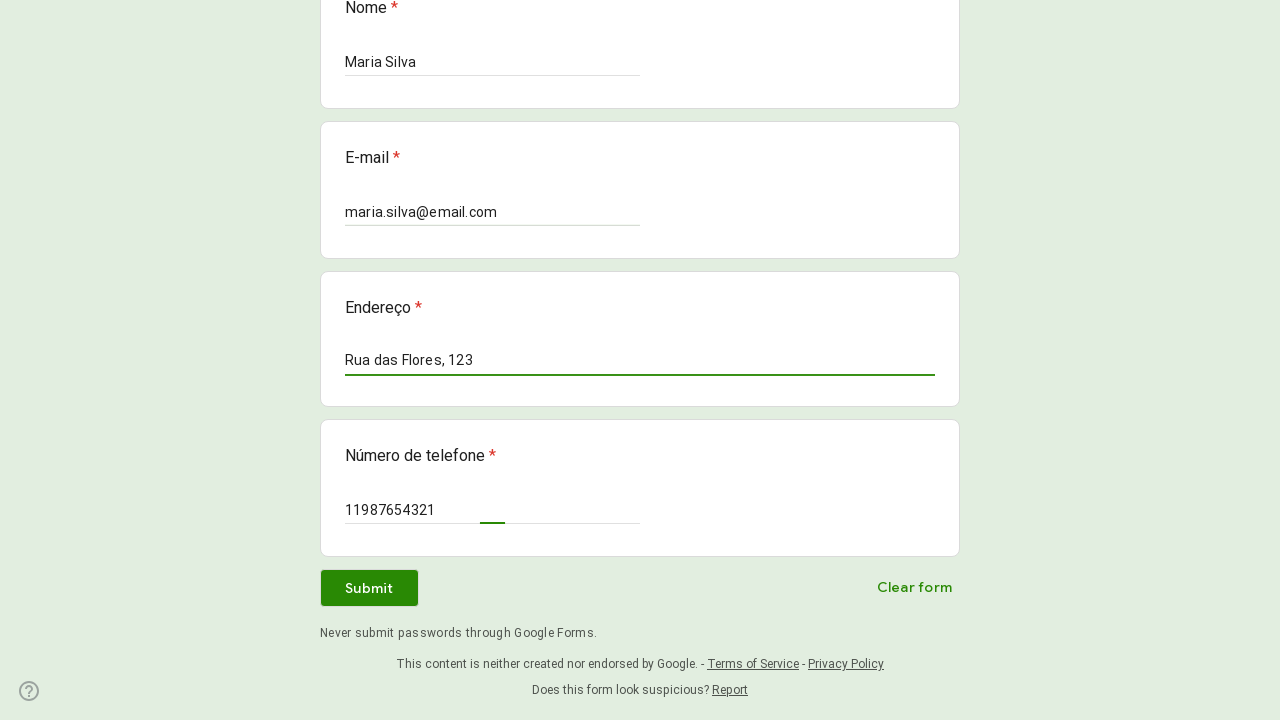

Clicked submit button to submit the form at (369, 588) on xpath=//*[@id="mG61Hd"]/div[2]/div/div[3]/div[1]/div[1]/div/span
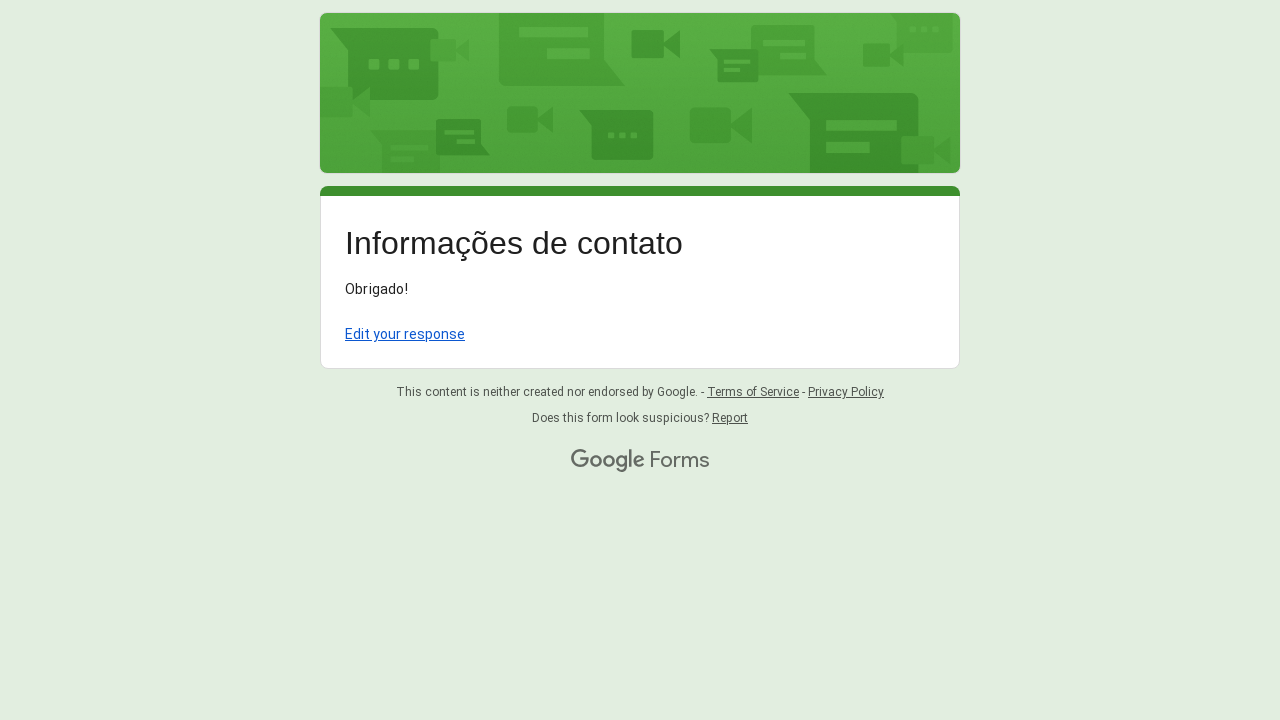

Form submission completed and page loaded
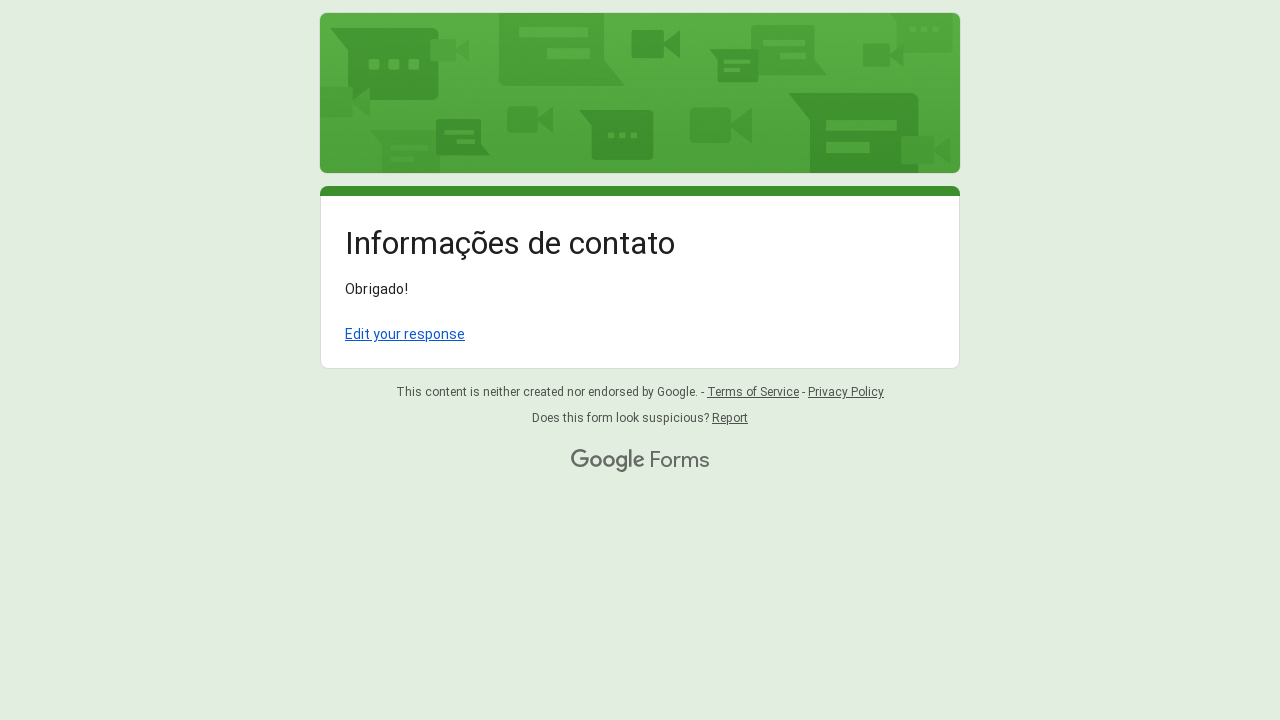

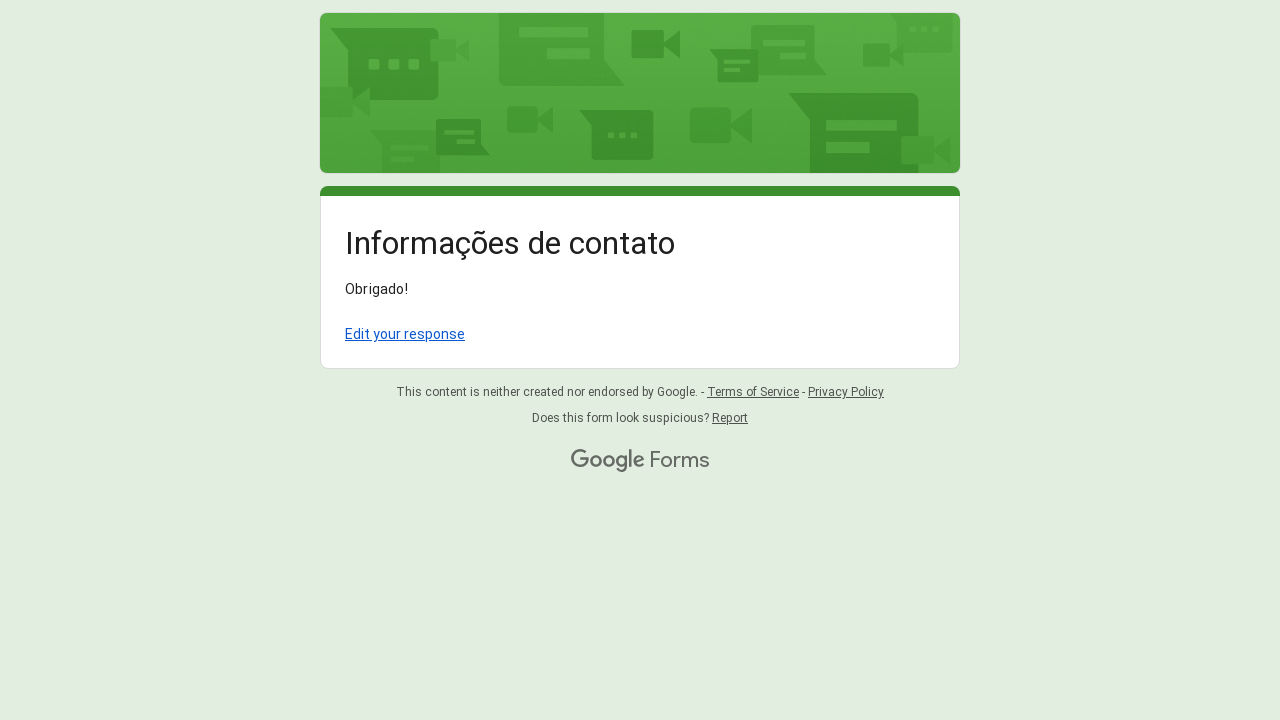